Tests explicit wait functionality by clicking a timer button and waiting for a WebDriver text element to become visible on the page

Starting URL: http://seleniumpractise.blogspot.in/2016/08/how-to-use-explicit-wait-in-selenium.html

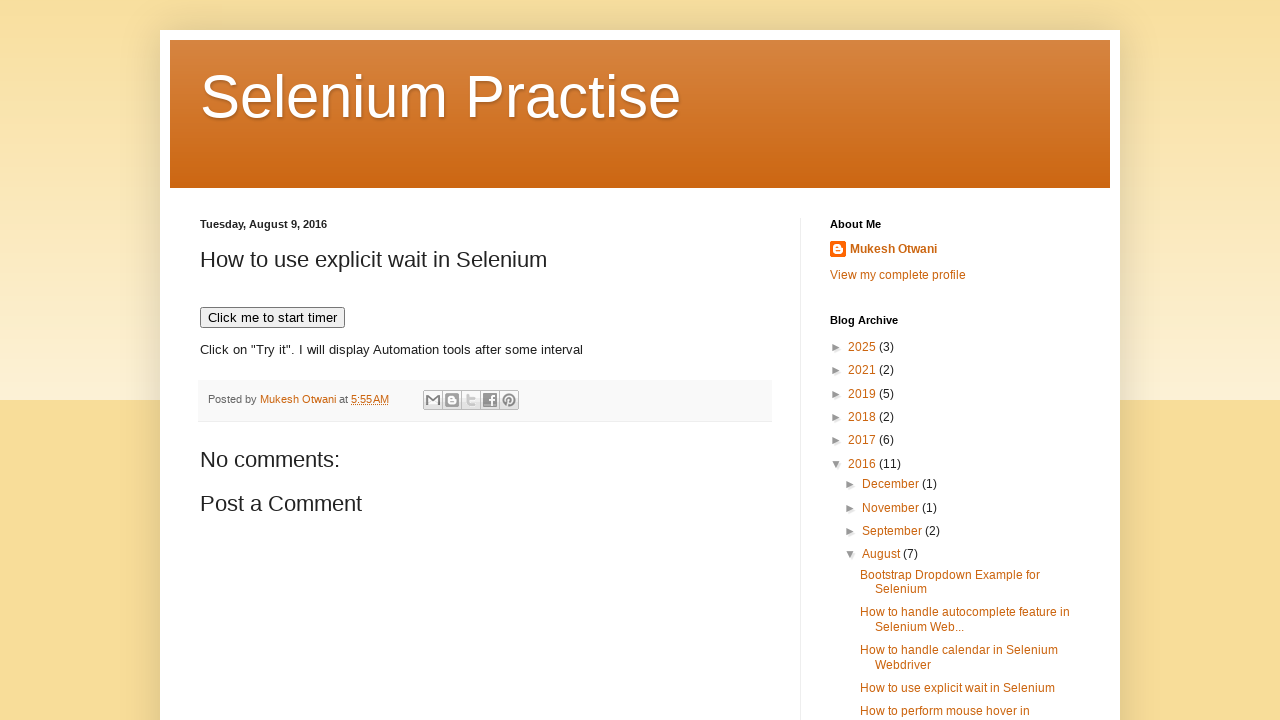

Navigated to explicit wait demo page
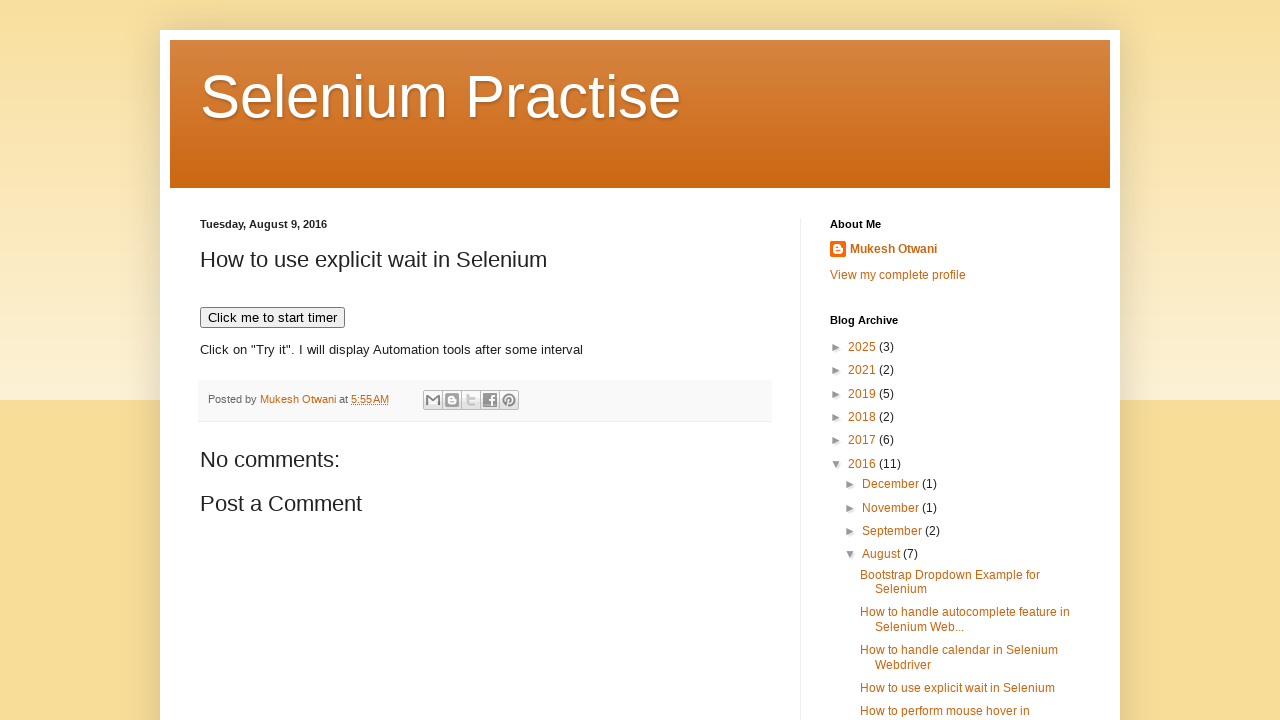

Clicked timer button to start the countdown at (272, 318) on xpath=//button[text()='Click me to start timer']
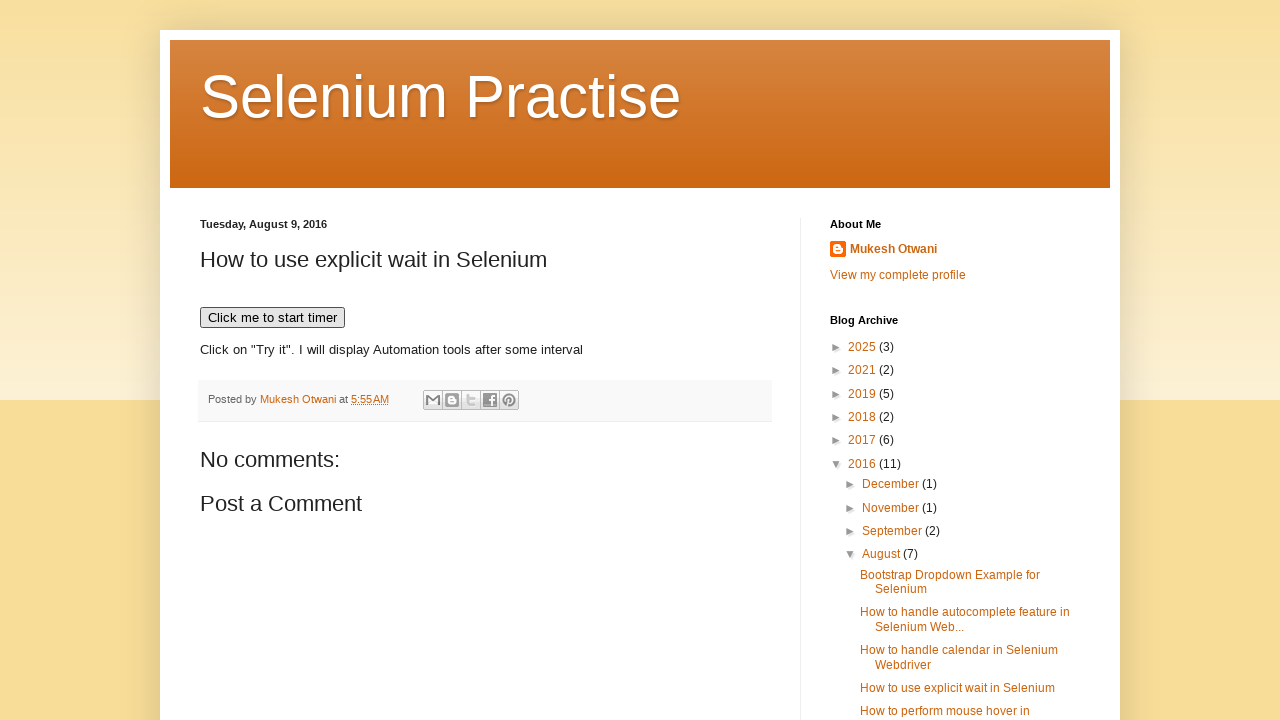

WebDriver text element became visible after explicit wait
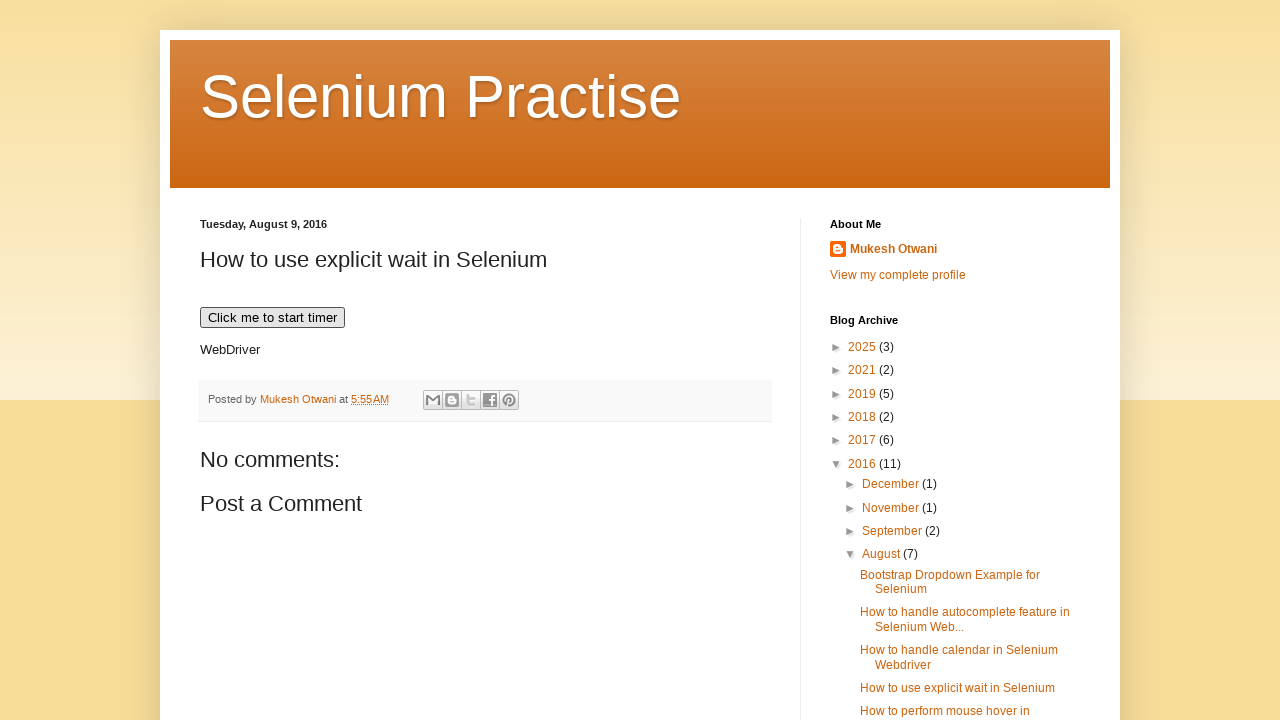

Verified that WebDriver element is visible
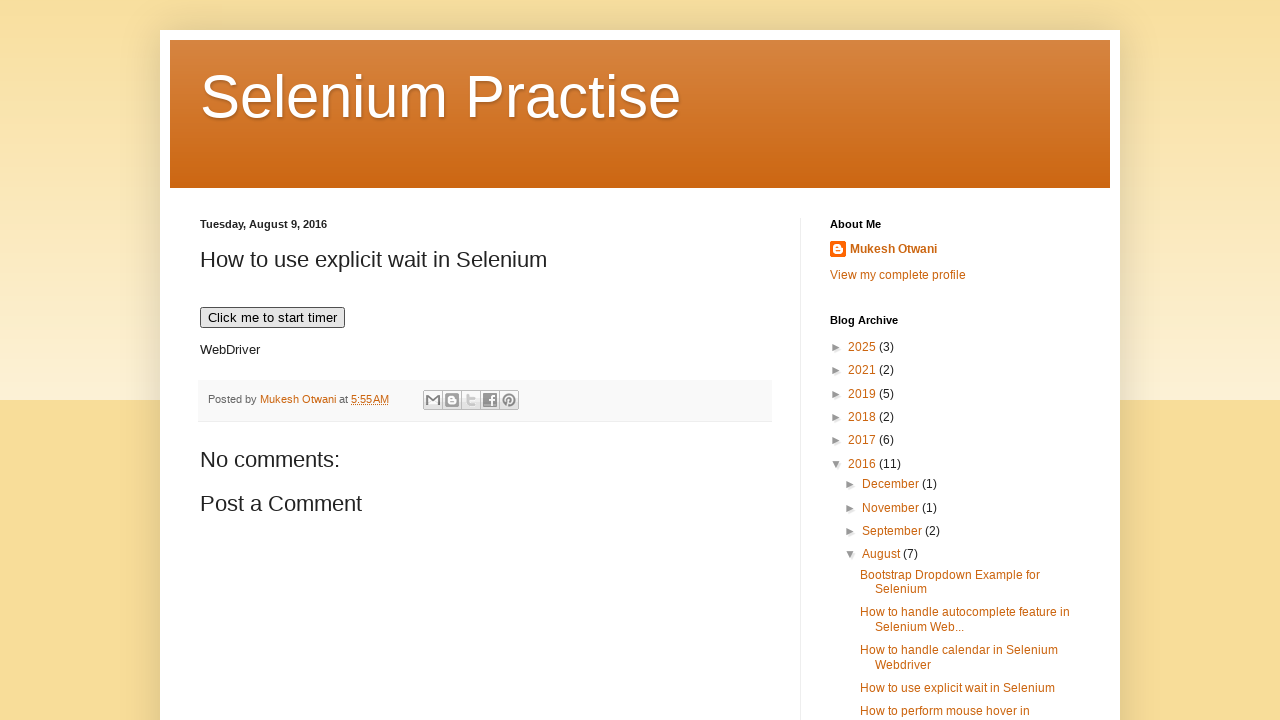

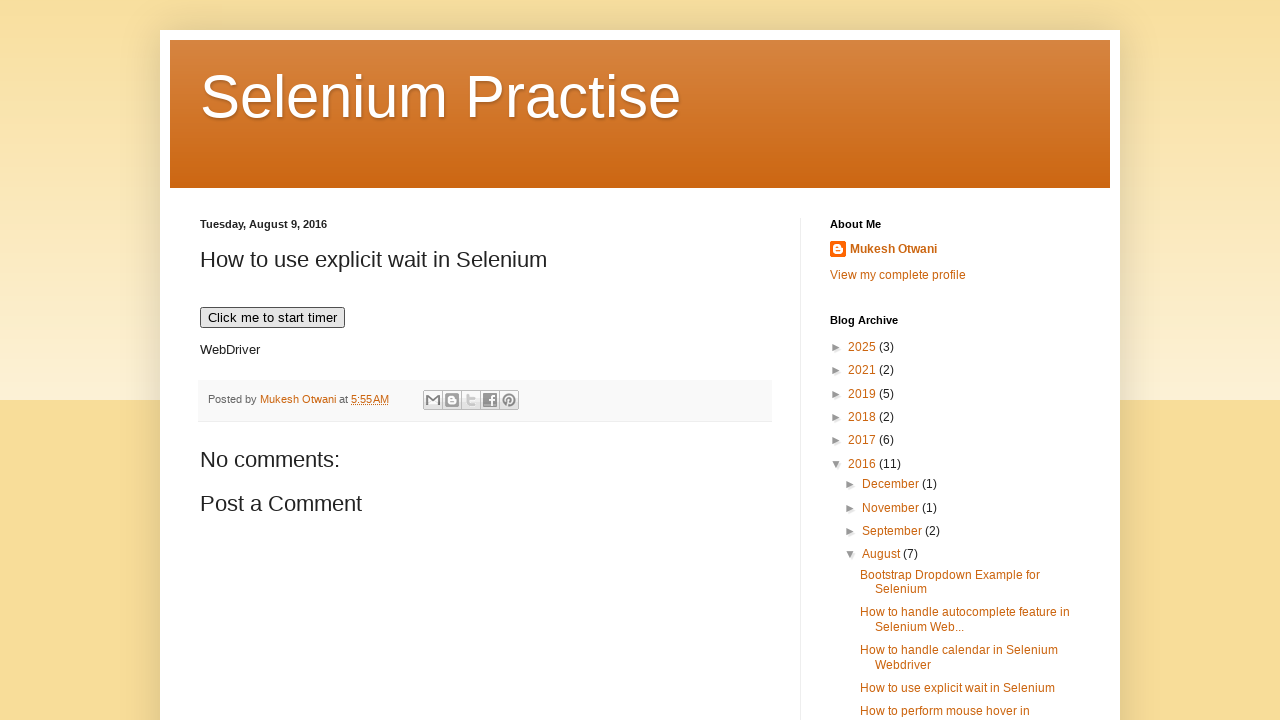